Tests a math quiz form by reading two numbers from the page, calculating their sum, selecting the answer from a dropdown, and submitting the form.

Starting URL: https://suninjuly.github.io/selects1.html

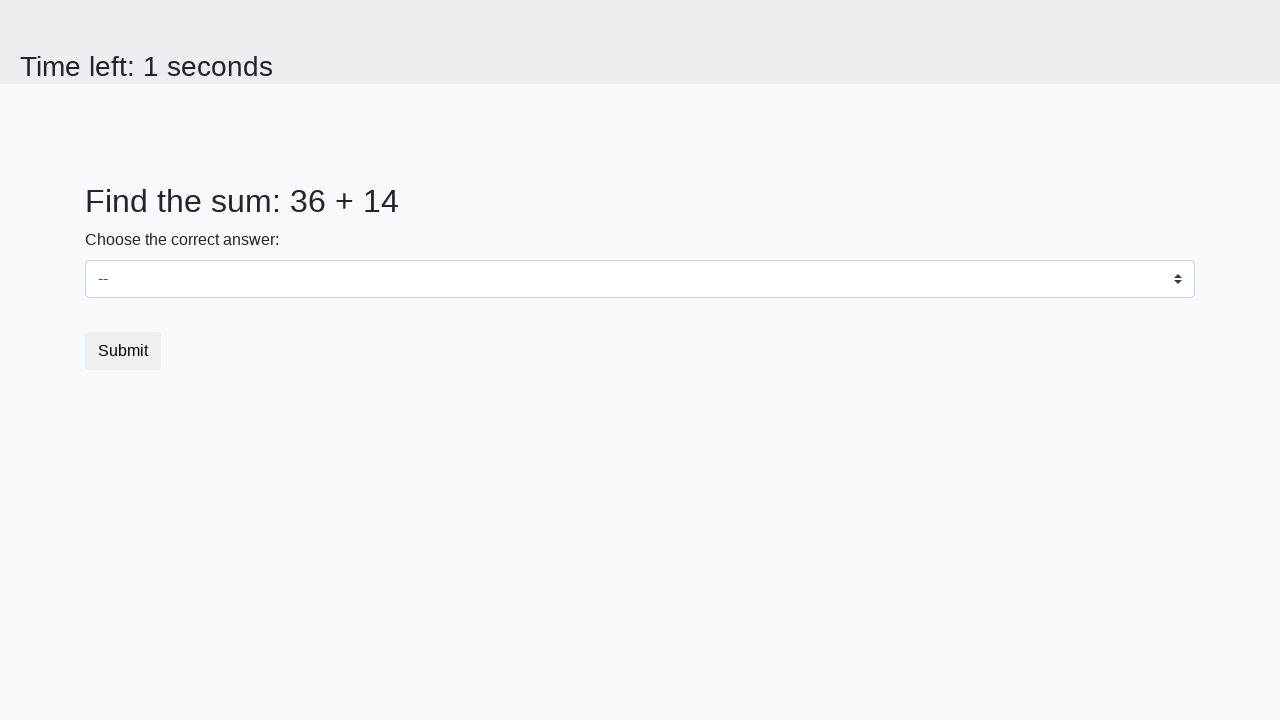

Read first number from #num1 element
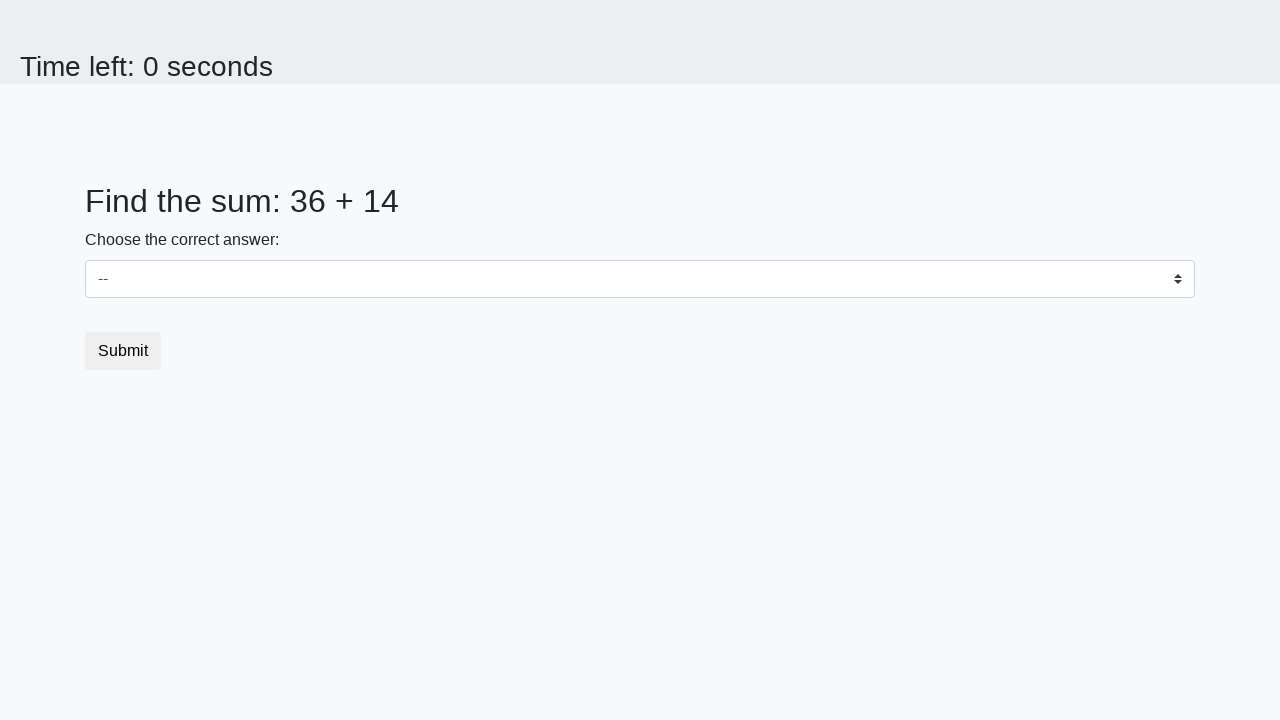

Read second number from #num2 element
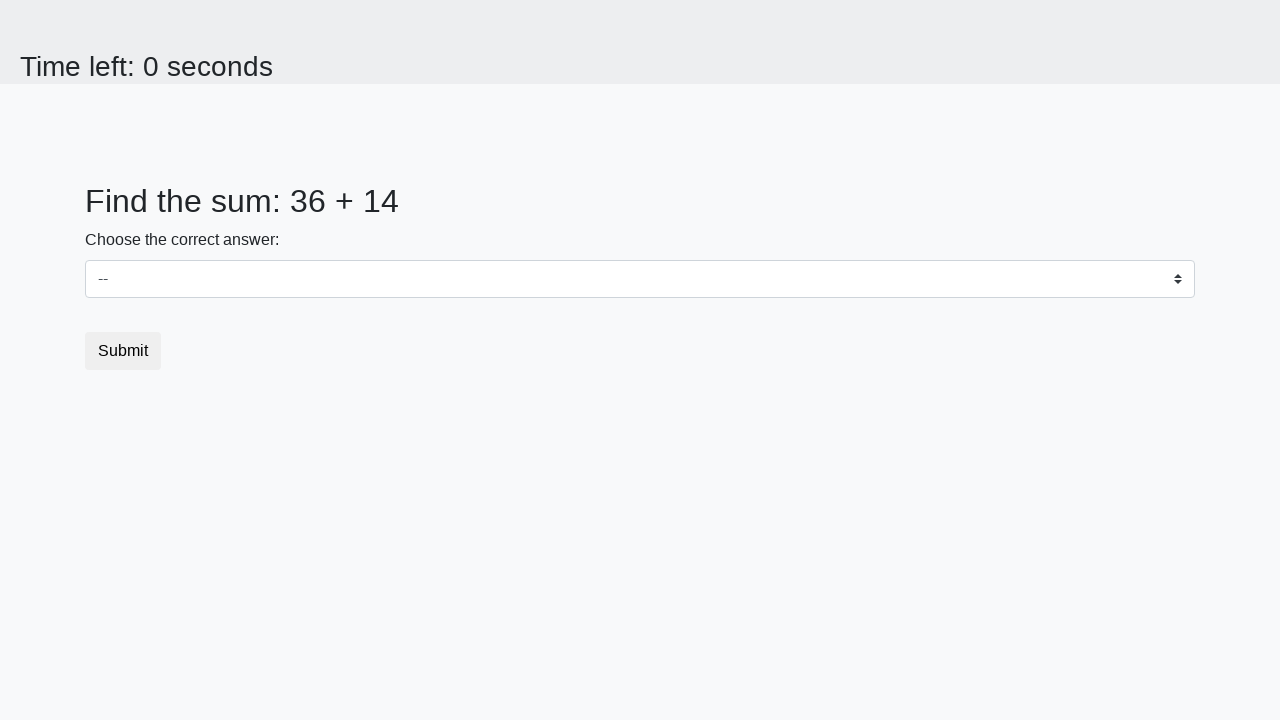

Calculated sum: 36 + 14 = 50
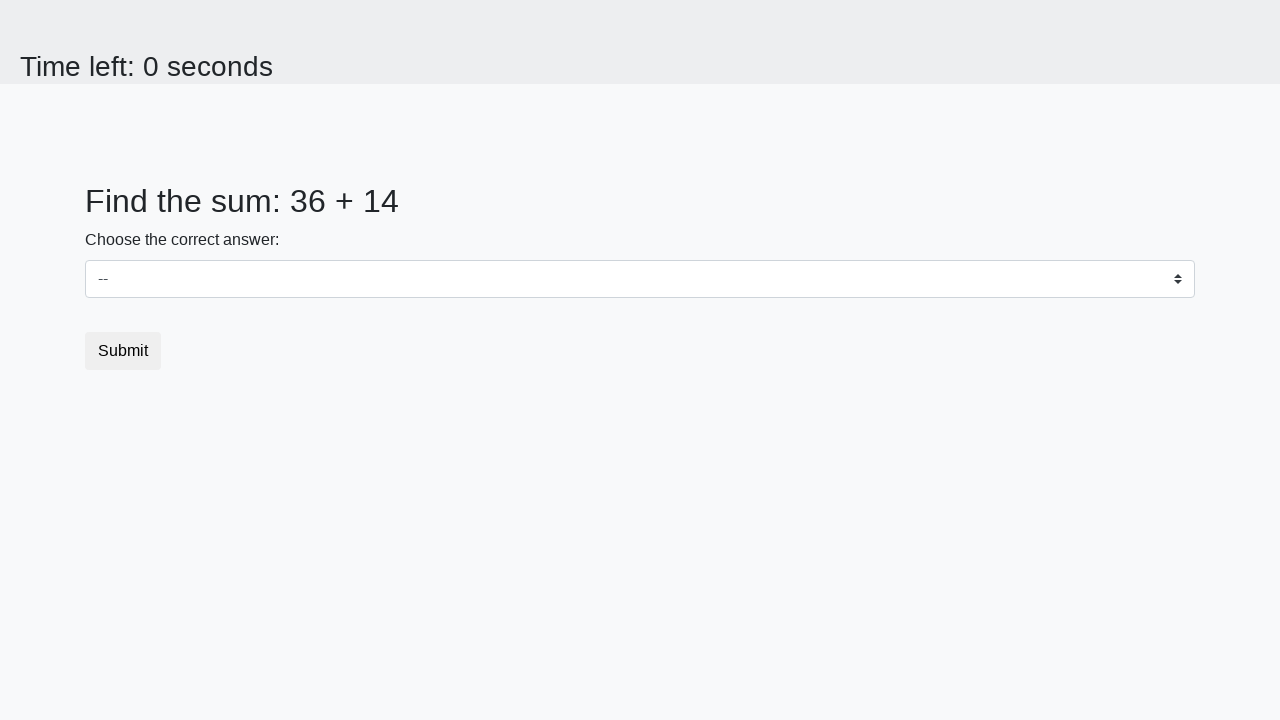

Selected answer 50 from dropdown on #dropdown
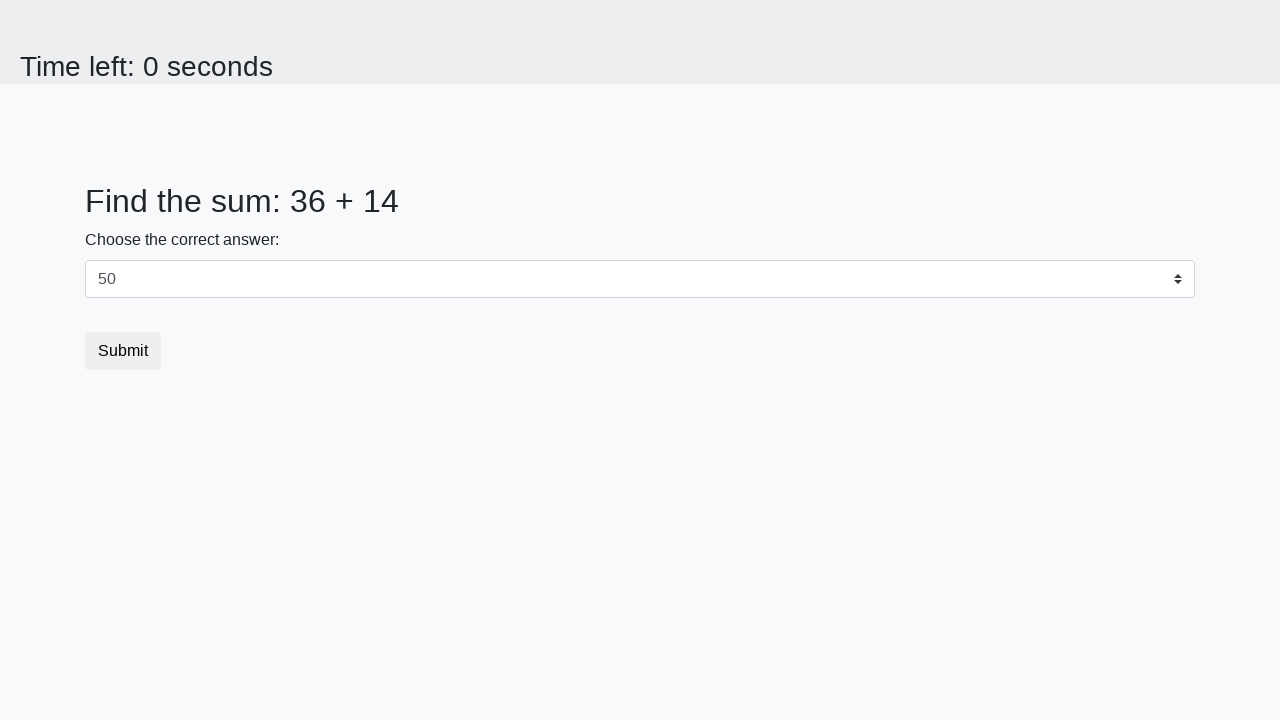

Clicked submit button to complete the quiz at (123, 351) on button[type='submit']
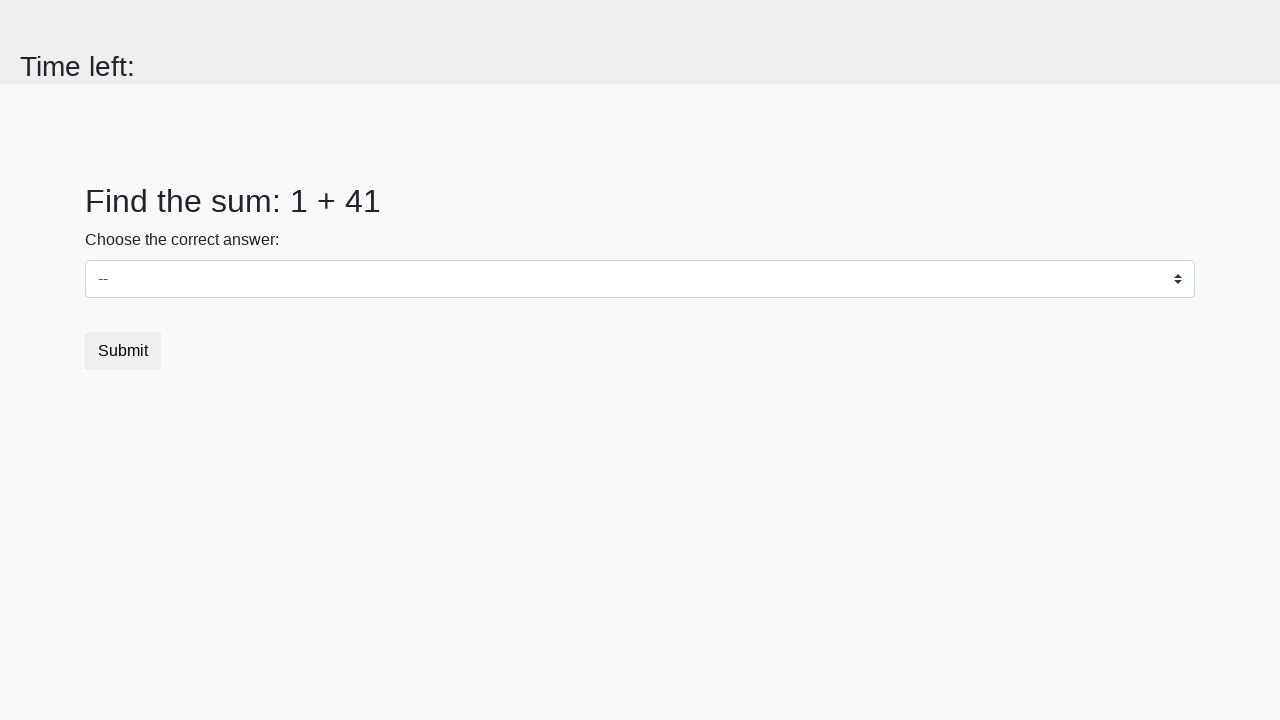

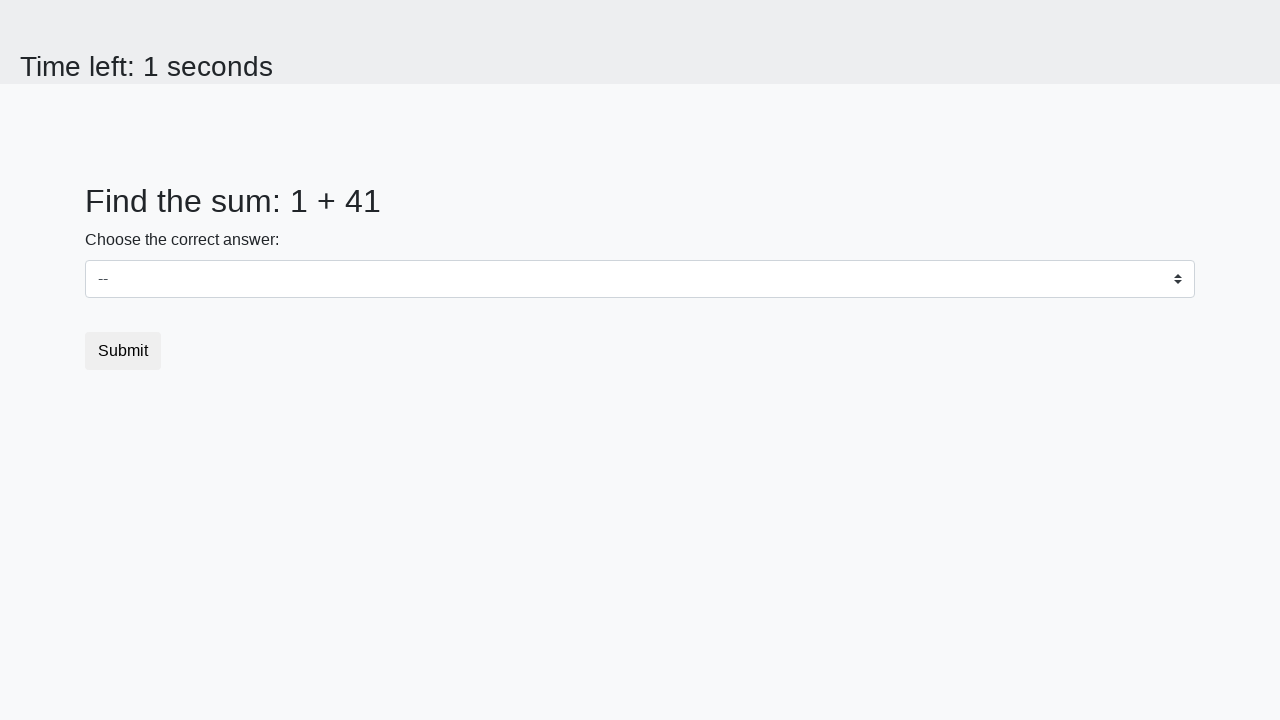